Navigates to the Freshworks homepage and verifies that the main h1 header element is present and loaded.

Starting URL: https://www.freshworks.com/

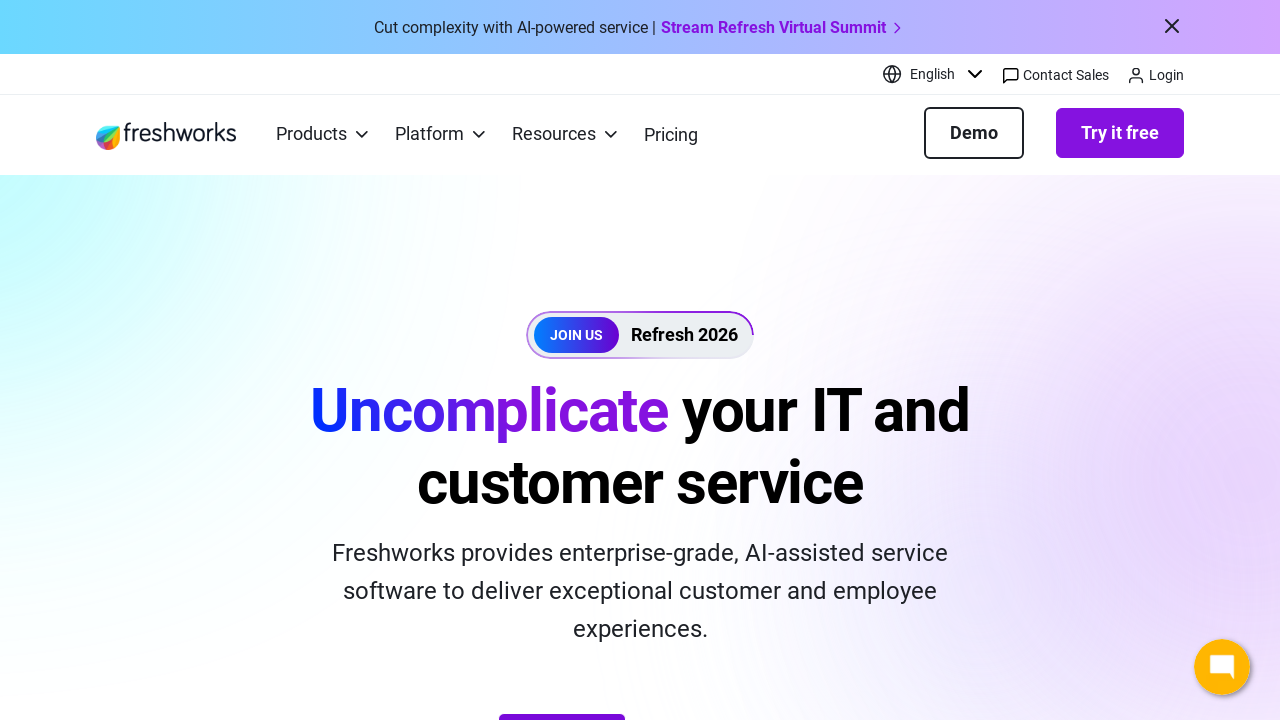

Navigated to Freshworks homepage
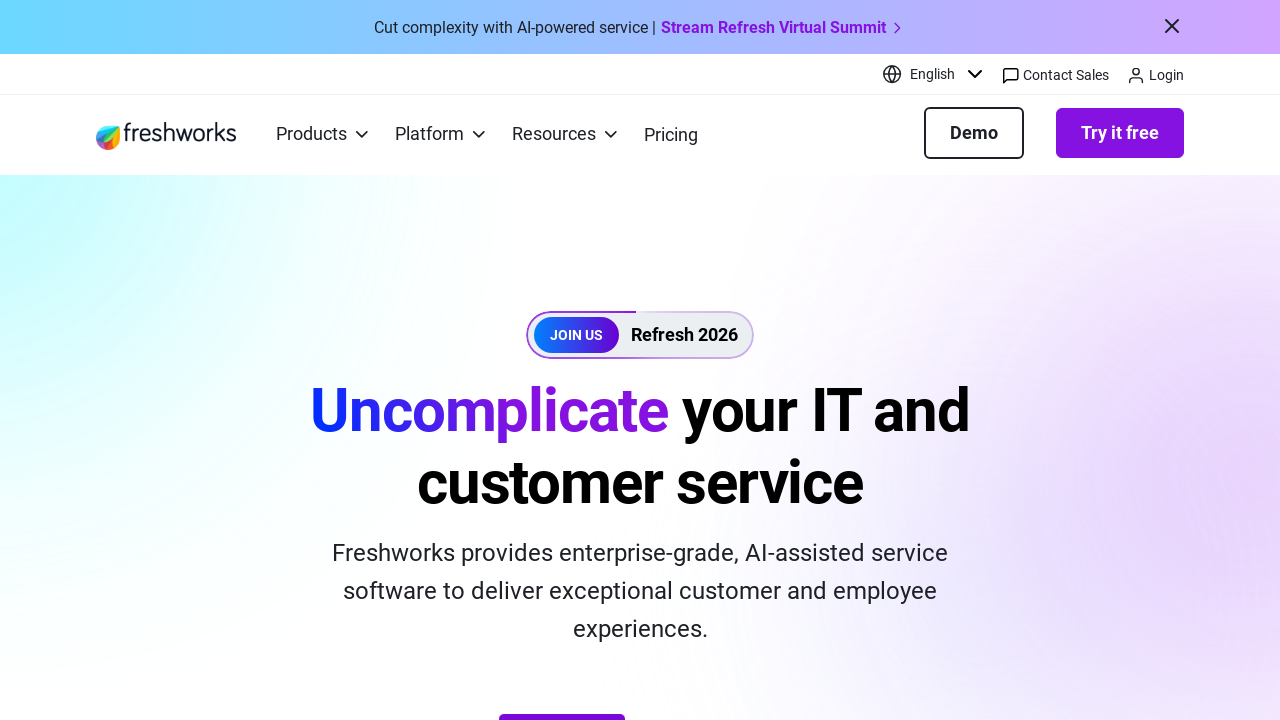

Main h1 header element appeared on page
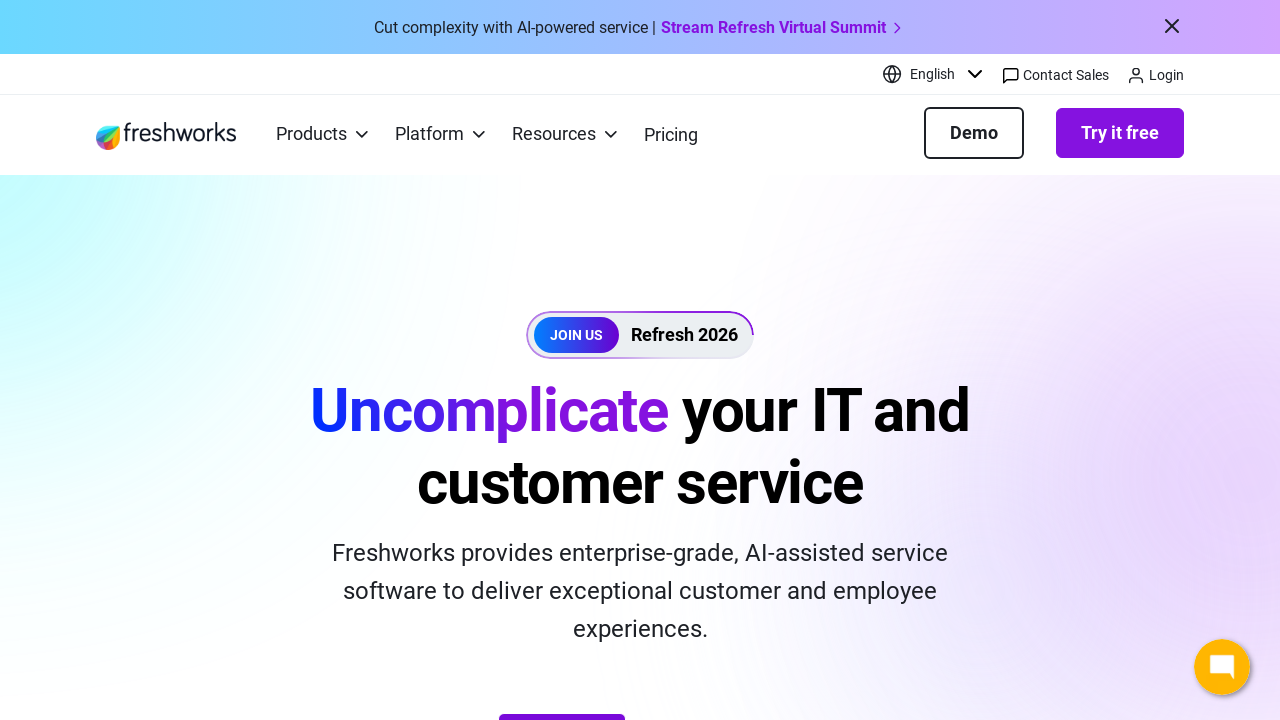

Located the first h1 element
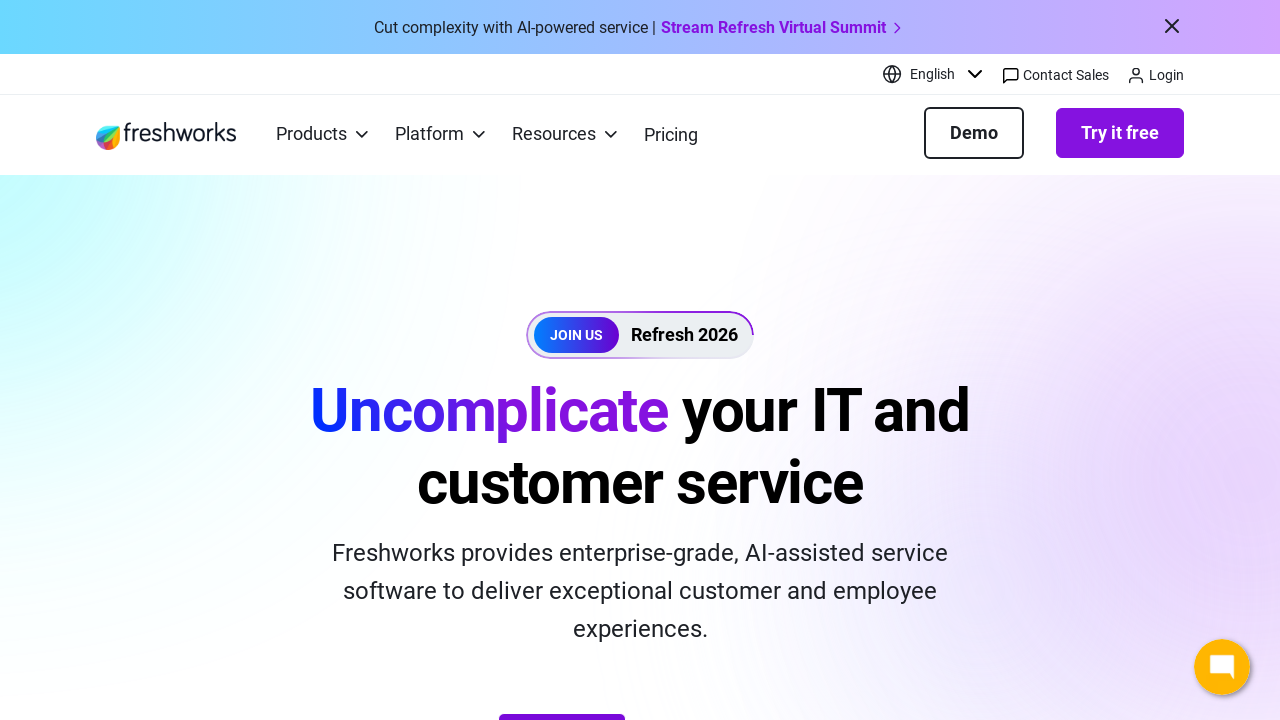

Verified h1 element is visible and loaded
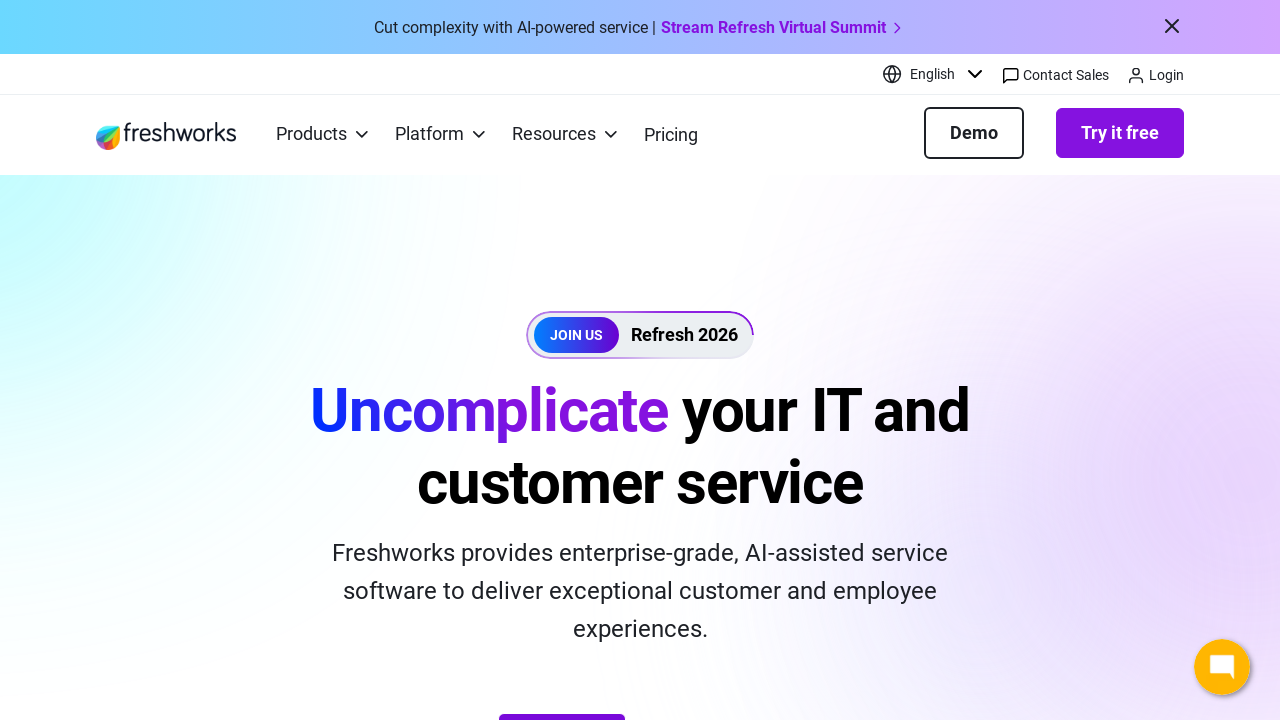

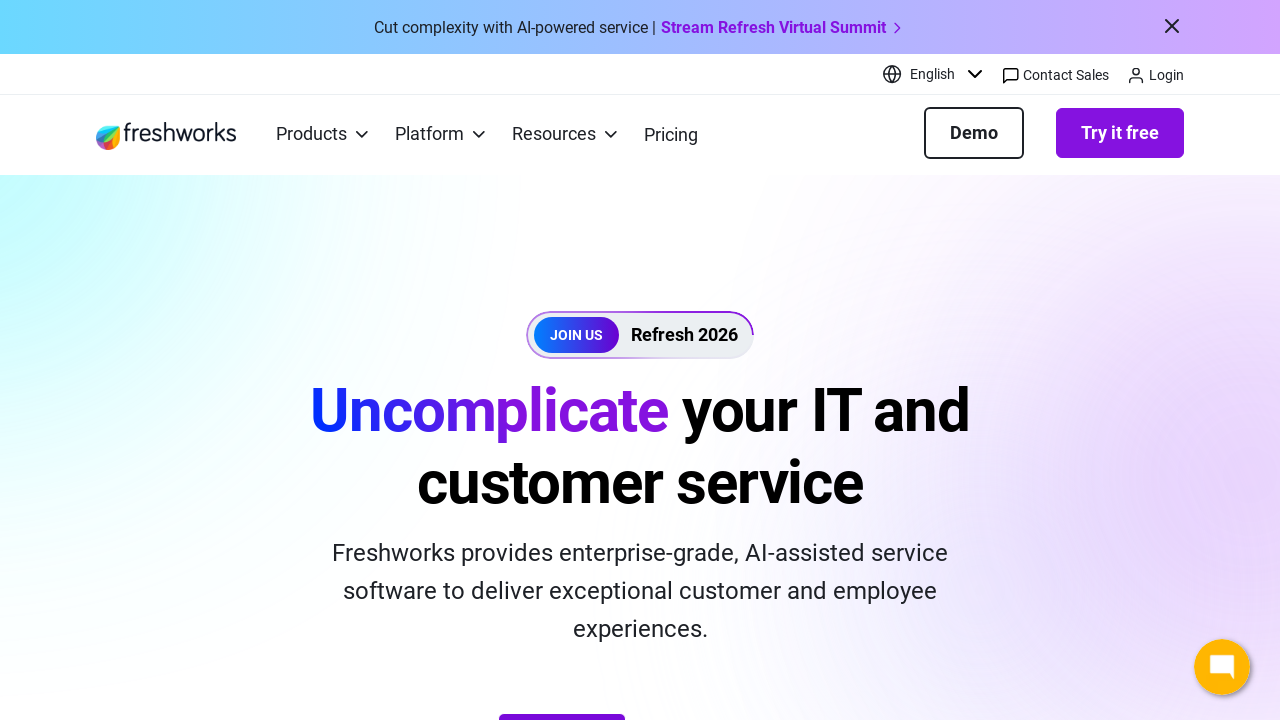